Clicks gender radio button and multiple hobby checkboxes on the DemoQA practice form

Starting URL: https://demoqa.com/automation-practice-form

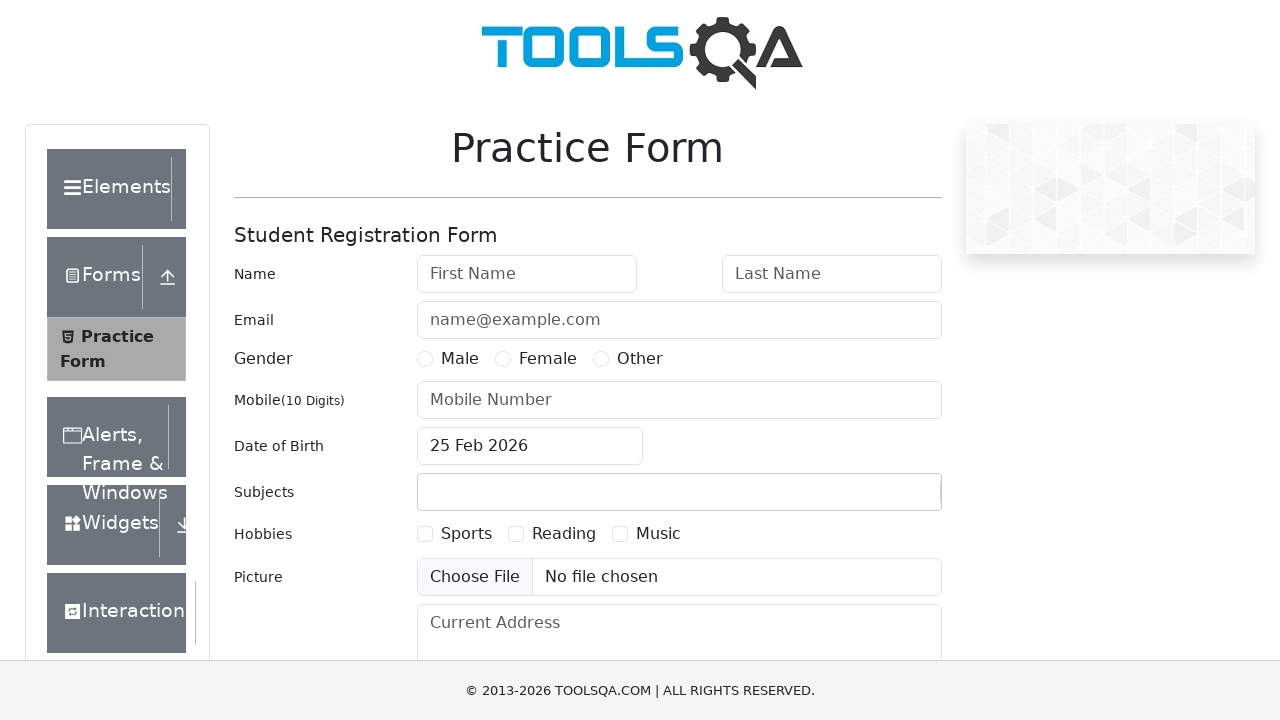

Scrolled down 250px to view form elements
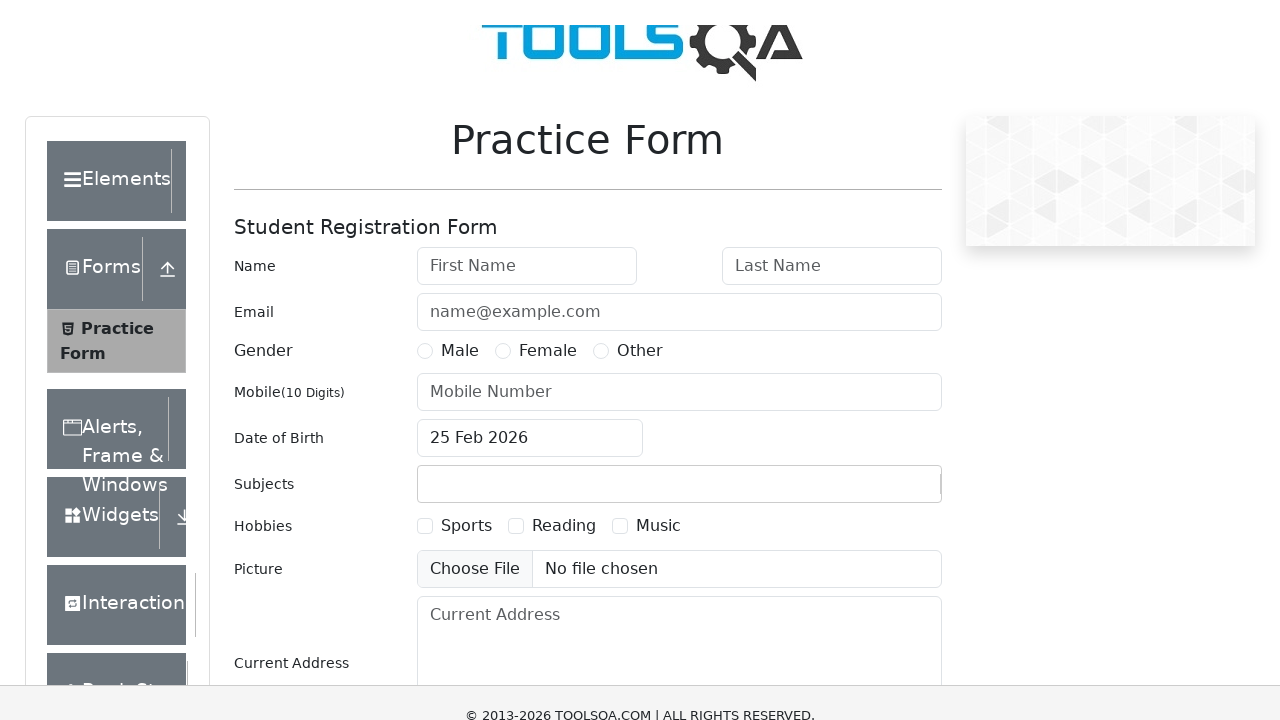

Clicked Female radio button at (548, 109) on xpath=//label[contains(text(),'Female')]
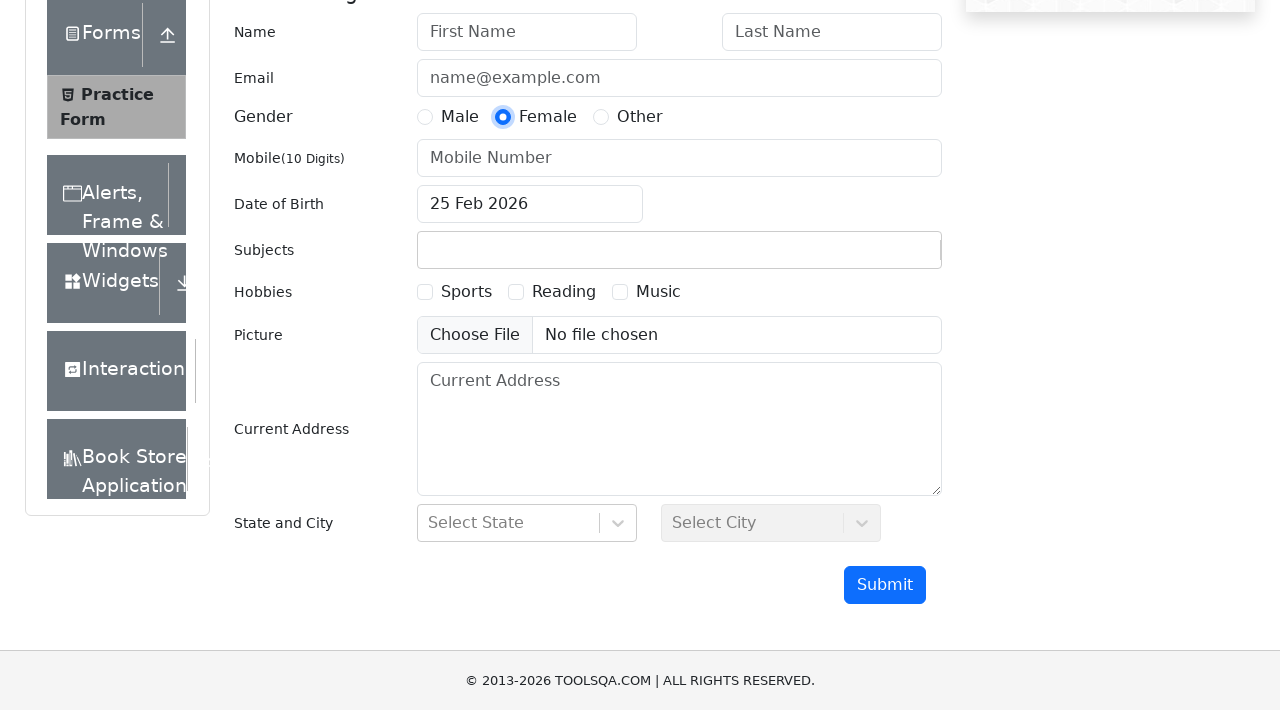

Waited 1 second before clicking Sports checkbox
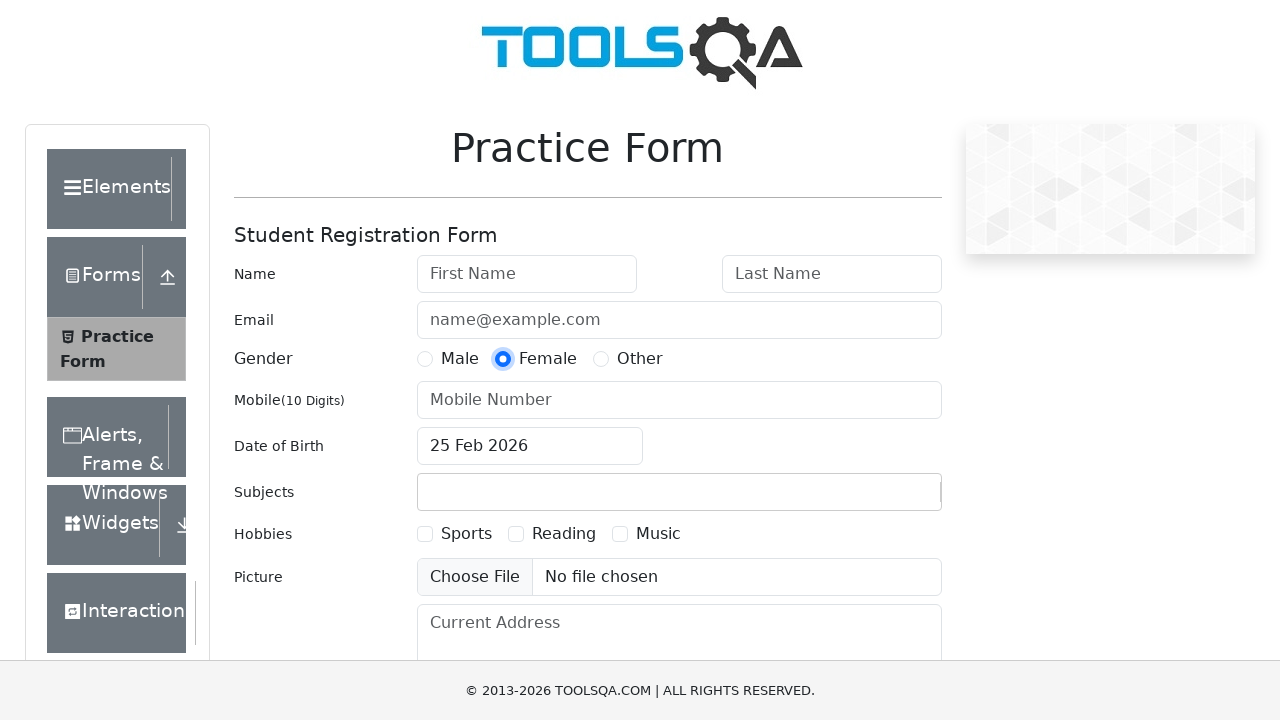

Clicked Sports checkbox at (466, 534) on xpath=//label[contains(text(),'Sports')]
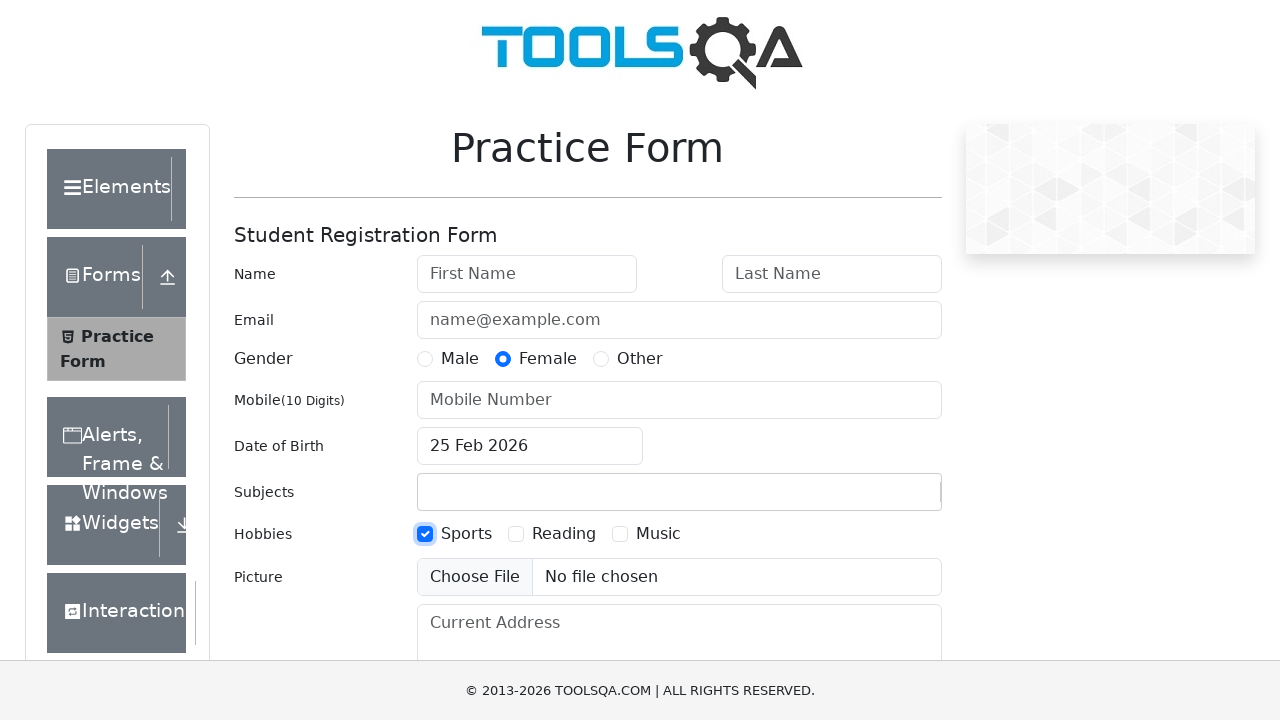

Waited 1 second before clicking Reading checkbox
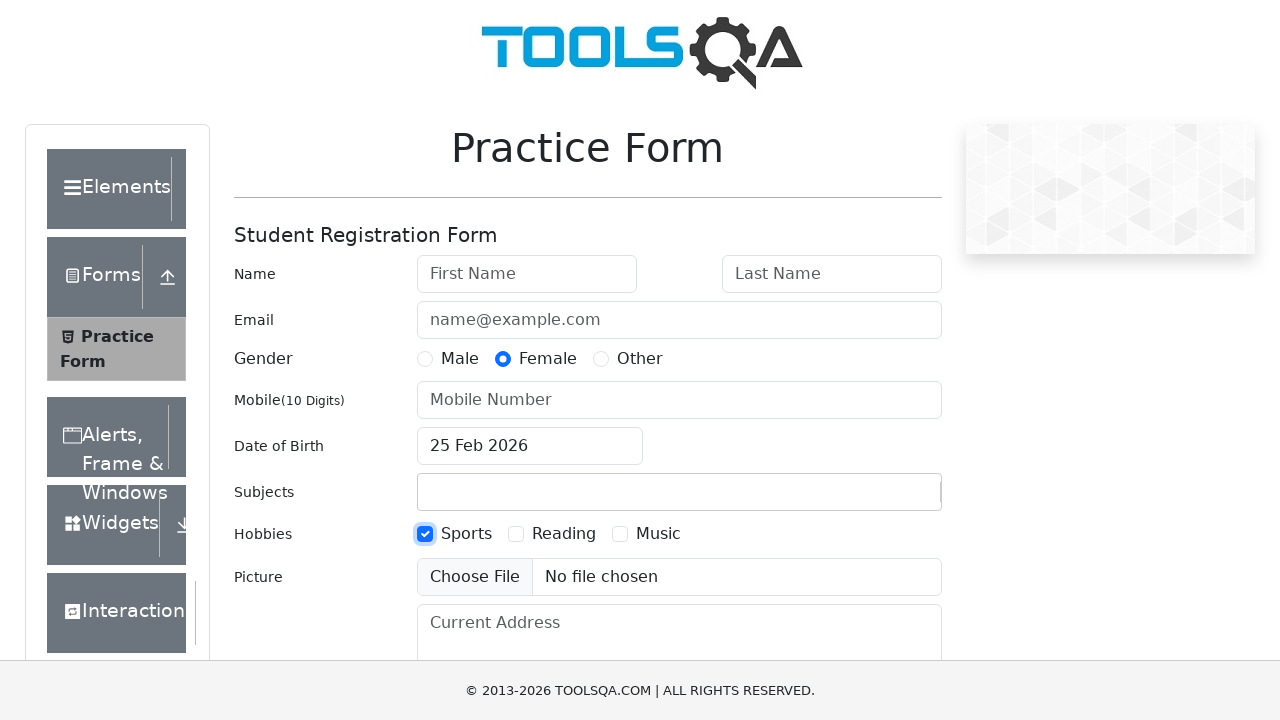

Clicked Reading checkbox at (564, 534) on xpath=//label[contains(text(),'Reading')]
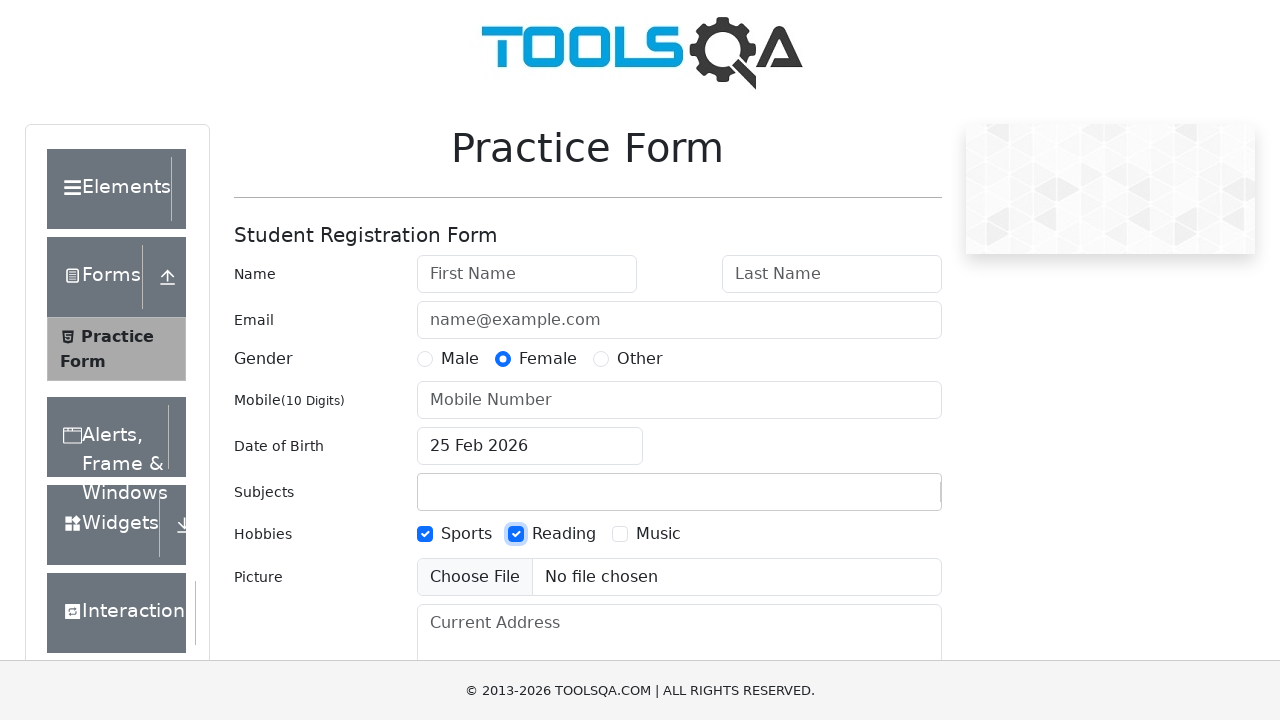

Waited 1 second before clicking Music checkbox
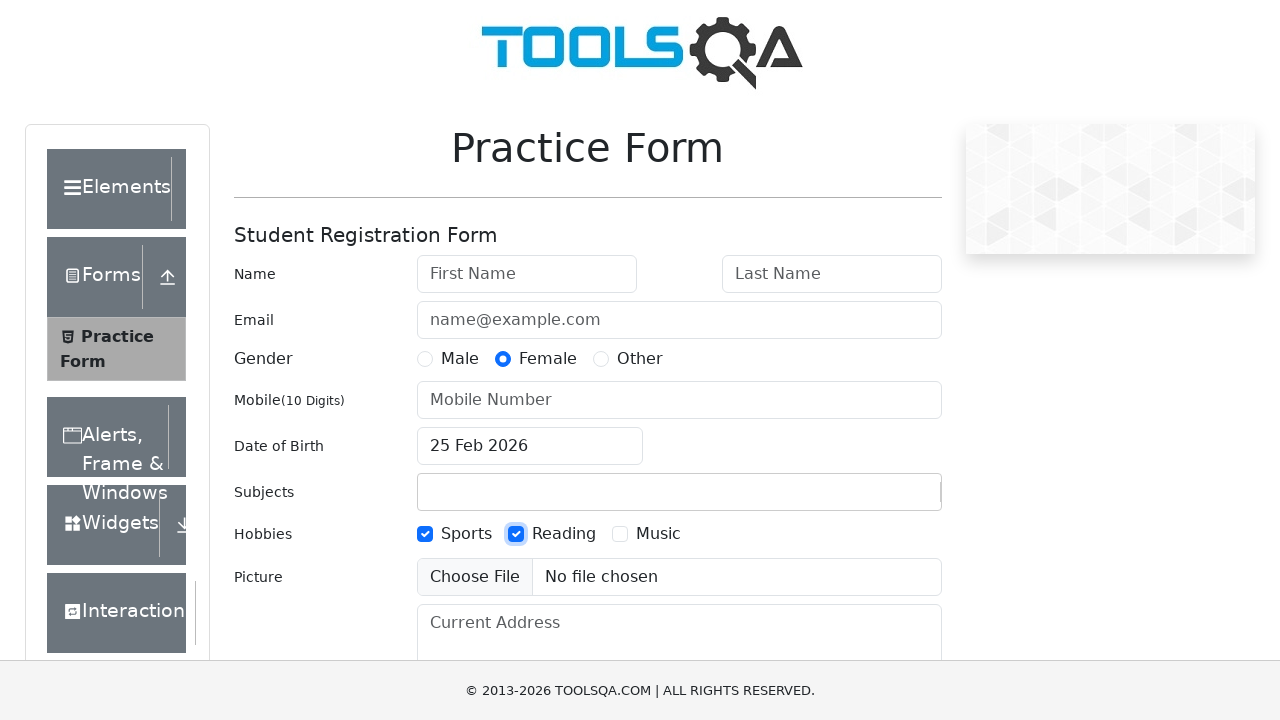

Clicked Music checkbox at (658, 534) on xpath=//label[contains(text(),'Music')]
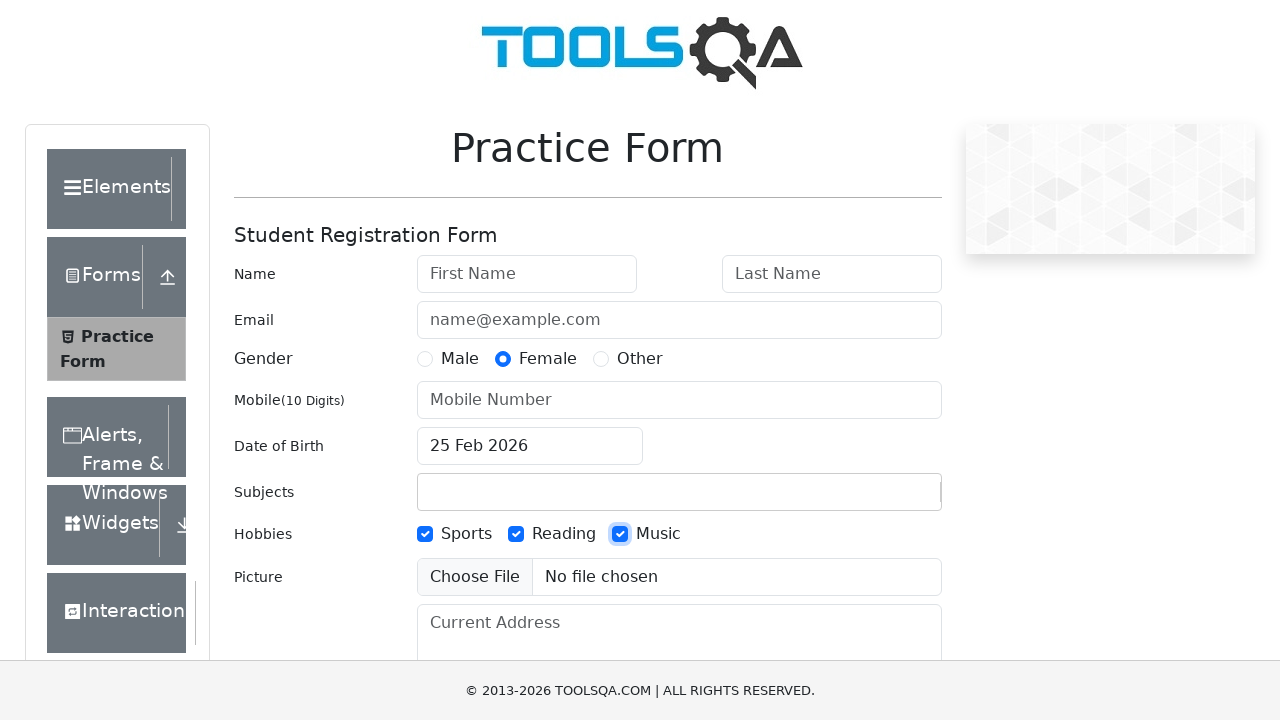

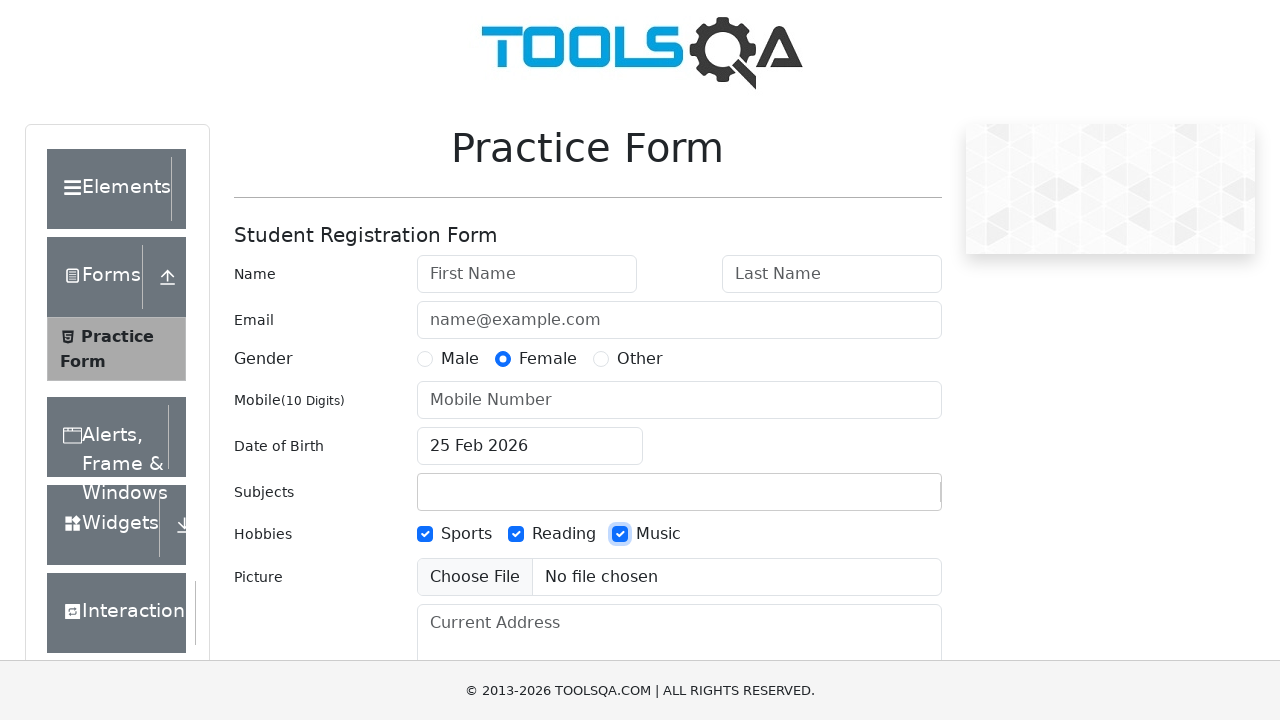